Tests the Hide/Show input field functionality by entering text into the input field on an automation practice page

Starting URL: https://rahulshettyacademy.com/AutomationPractice/

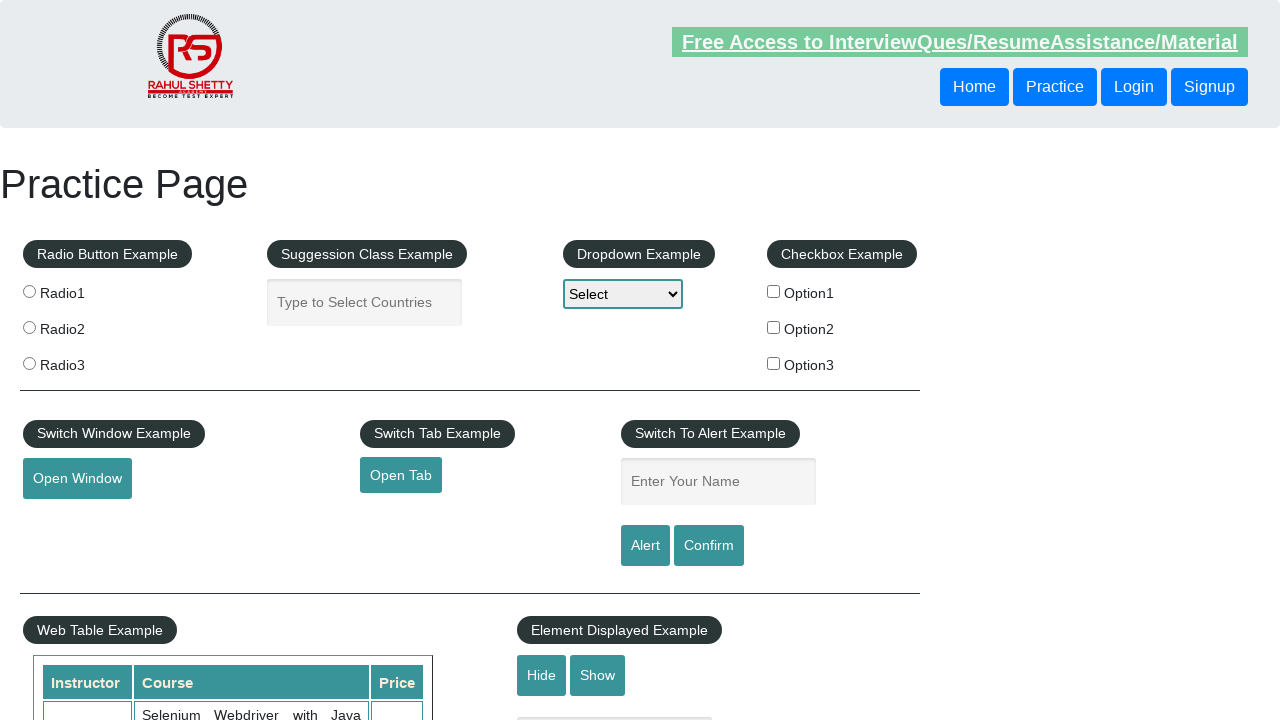

Waited for Hide/Show input field to be visible
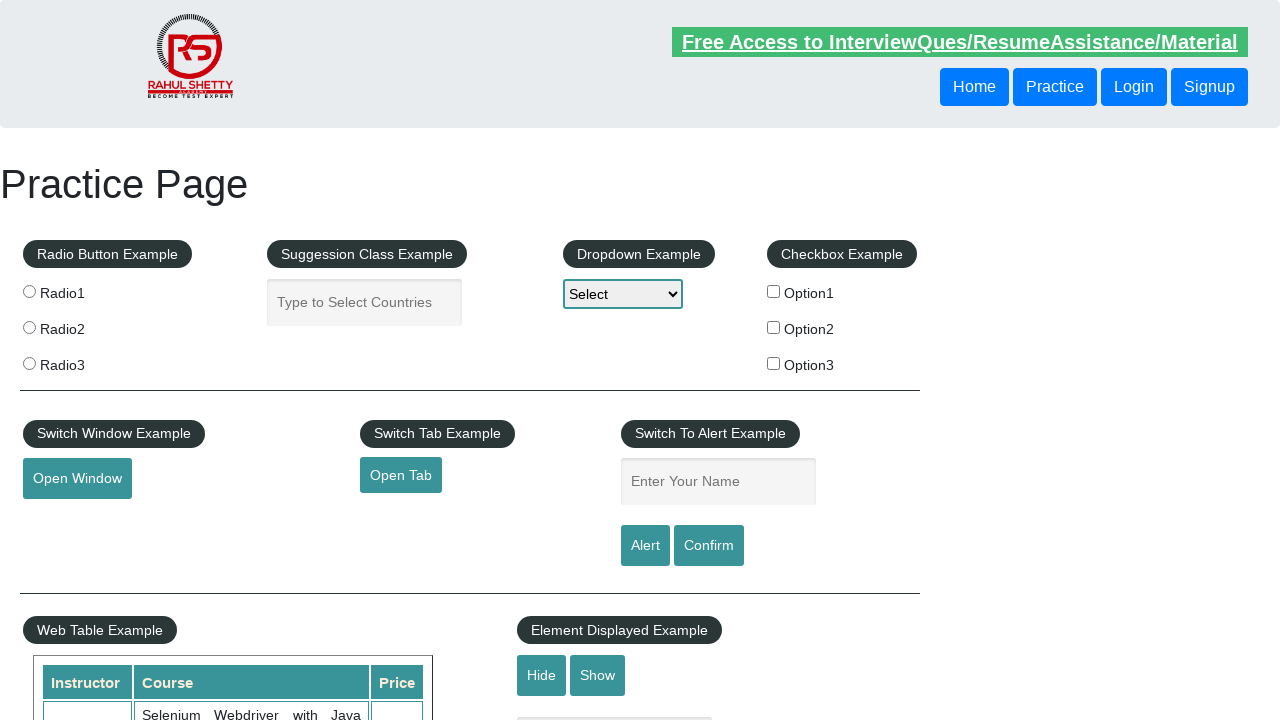

Filled Hide/Show input field with 'Hello World!!' on input[placeholder="Hide/Show Example"]
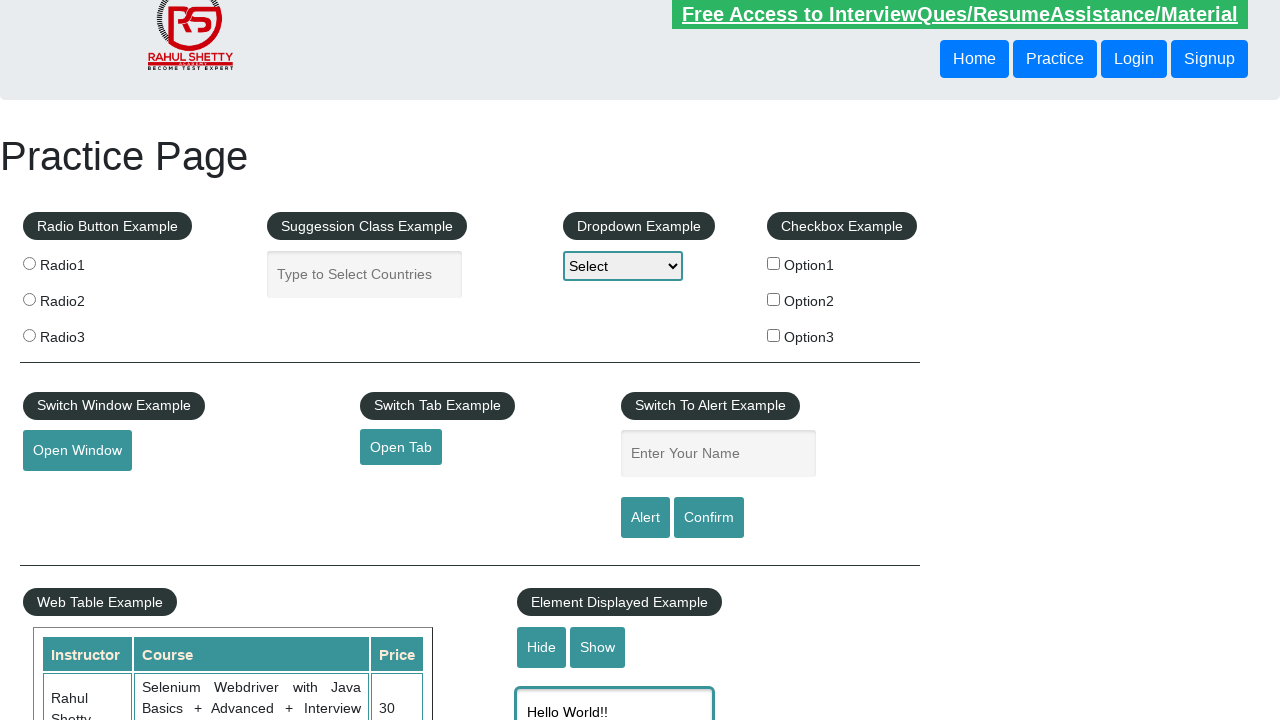

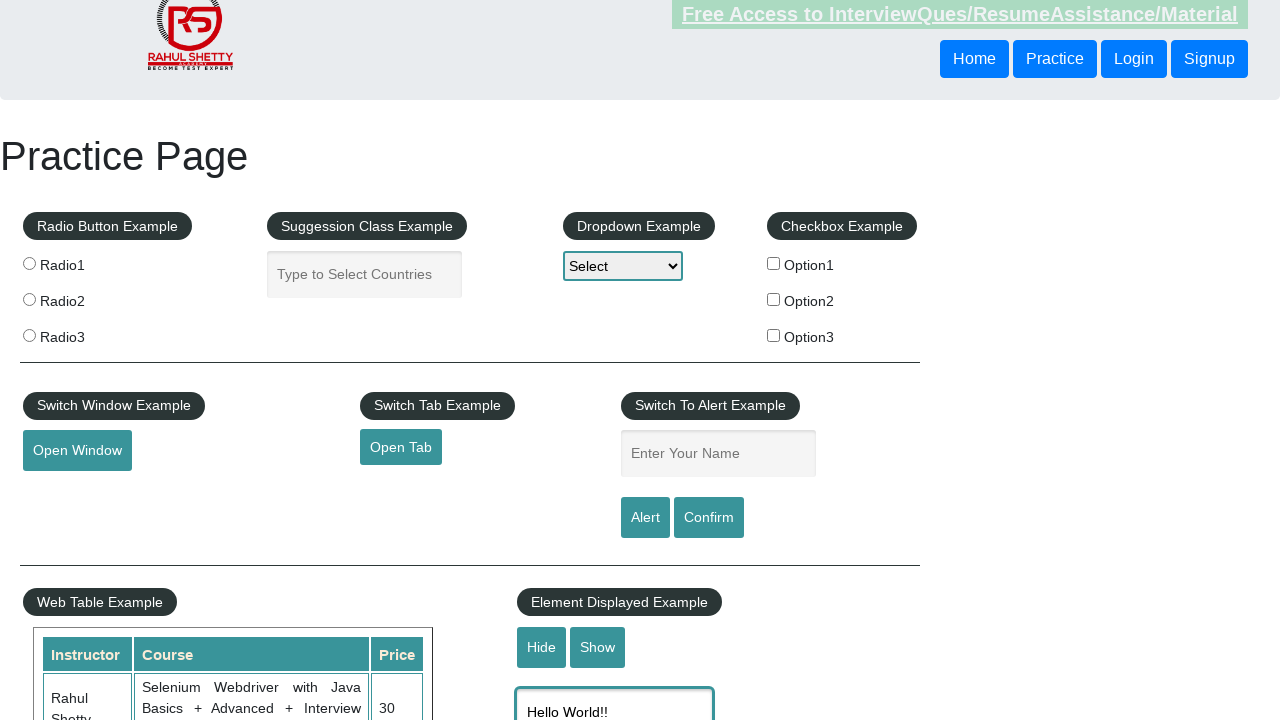